Tests browser window handling by clicking a button to open a new window, switching to it, filling a form field in the child window, closing it, then switching back to the parent window and filling another form field.

Starting URL: https://www.hyrtutorials.com/p/window-handles-practice.html

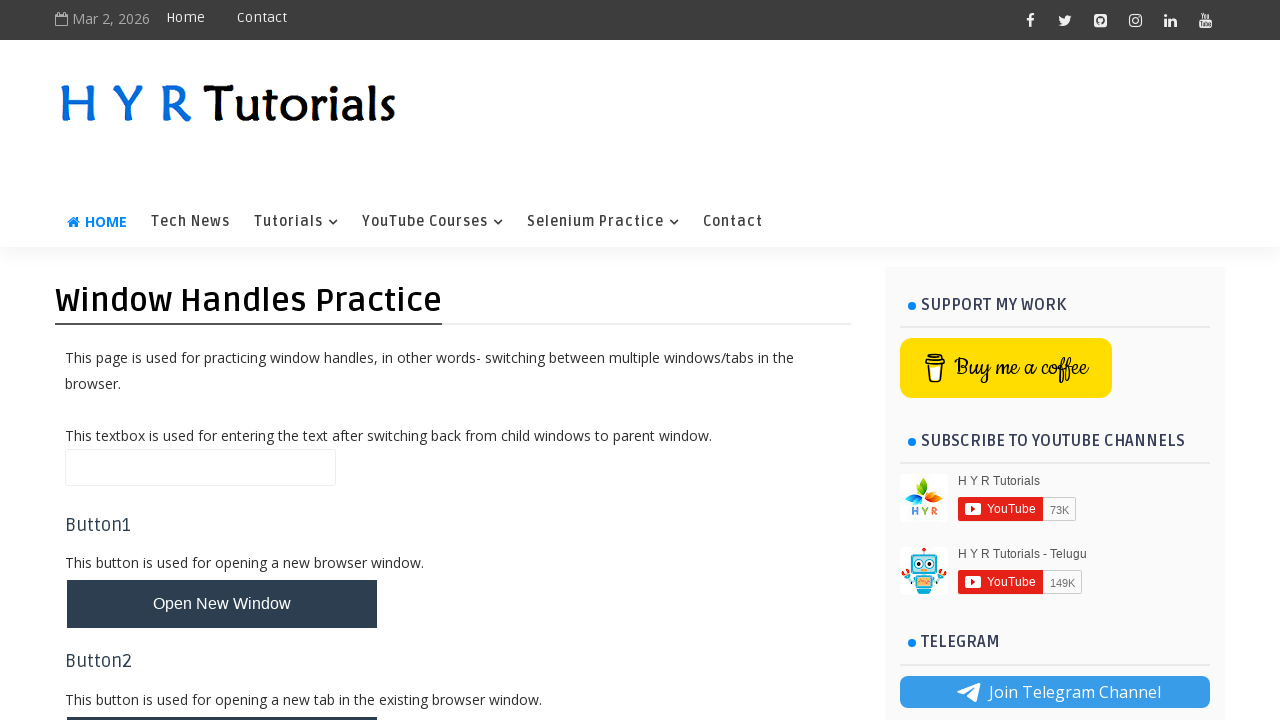

Stored reference to parent page
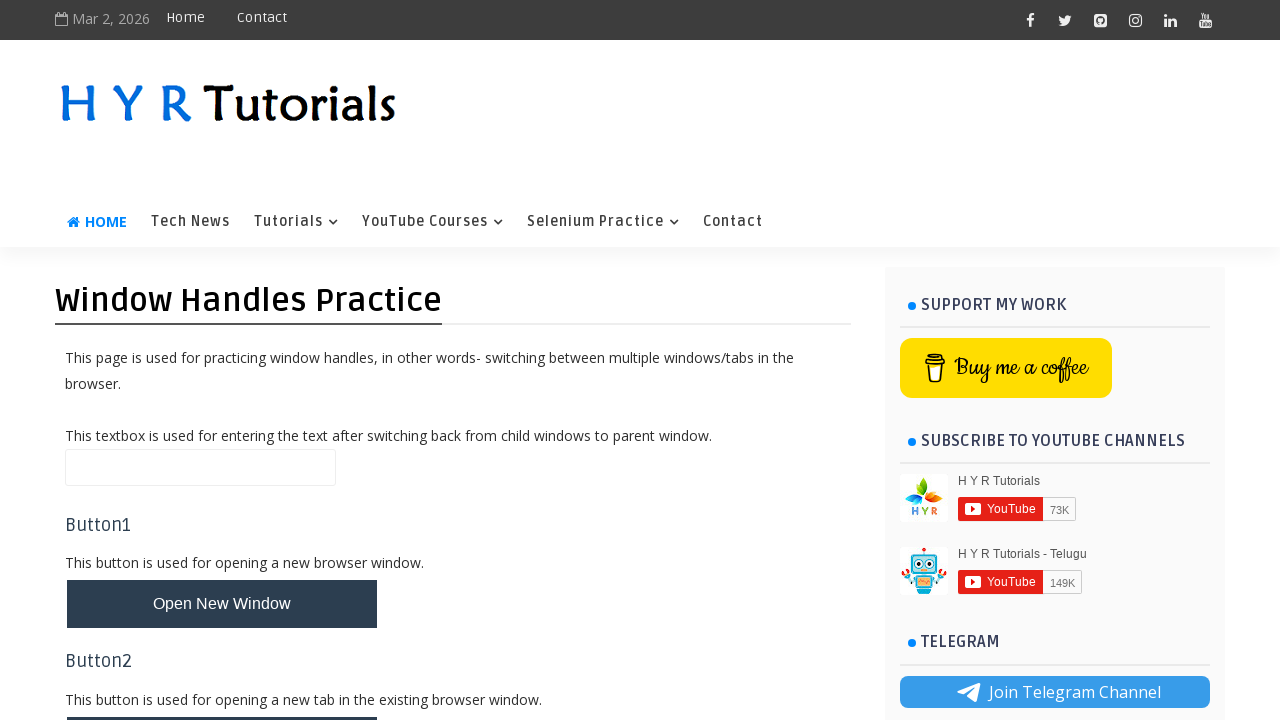

Clicked button to open new window at (222, 604) on #newWindowBtn
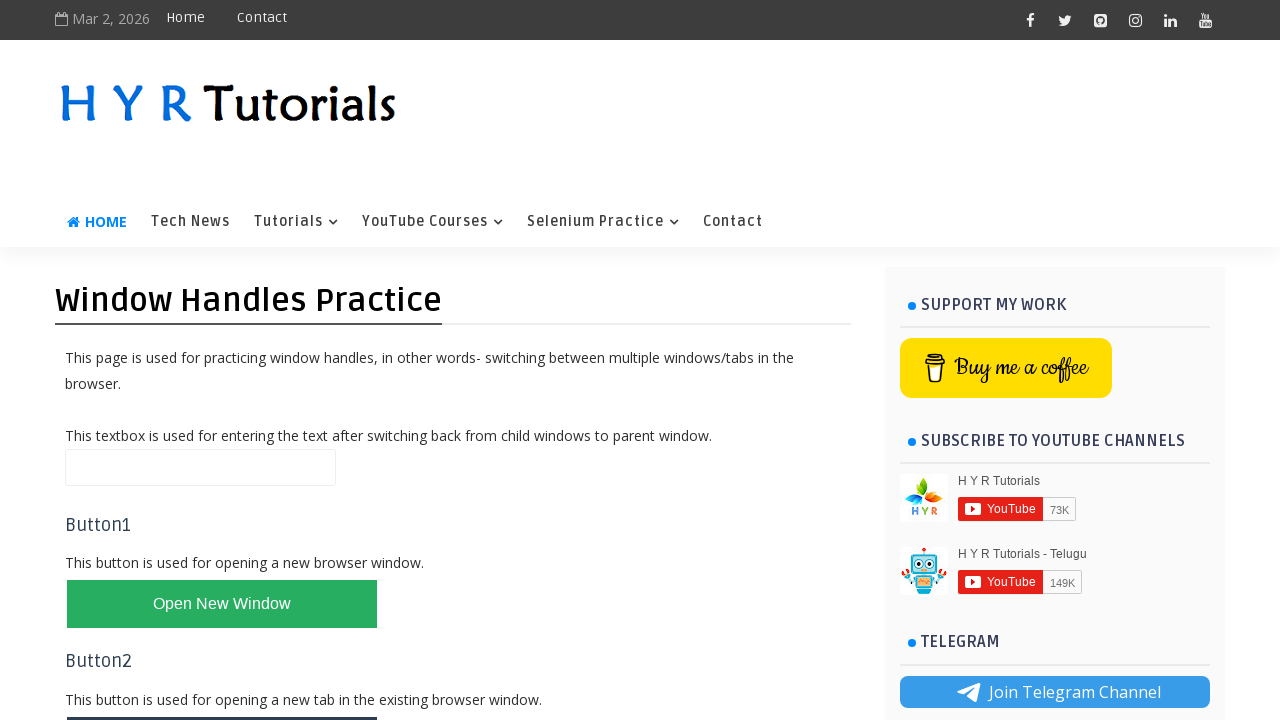

Obtained reference to child window
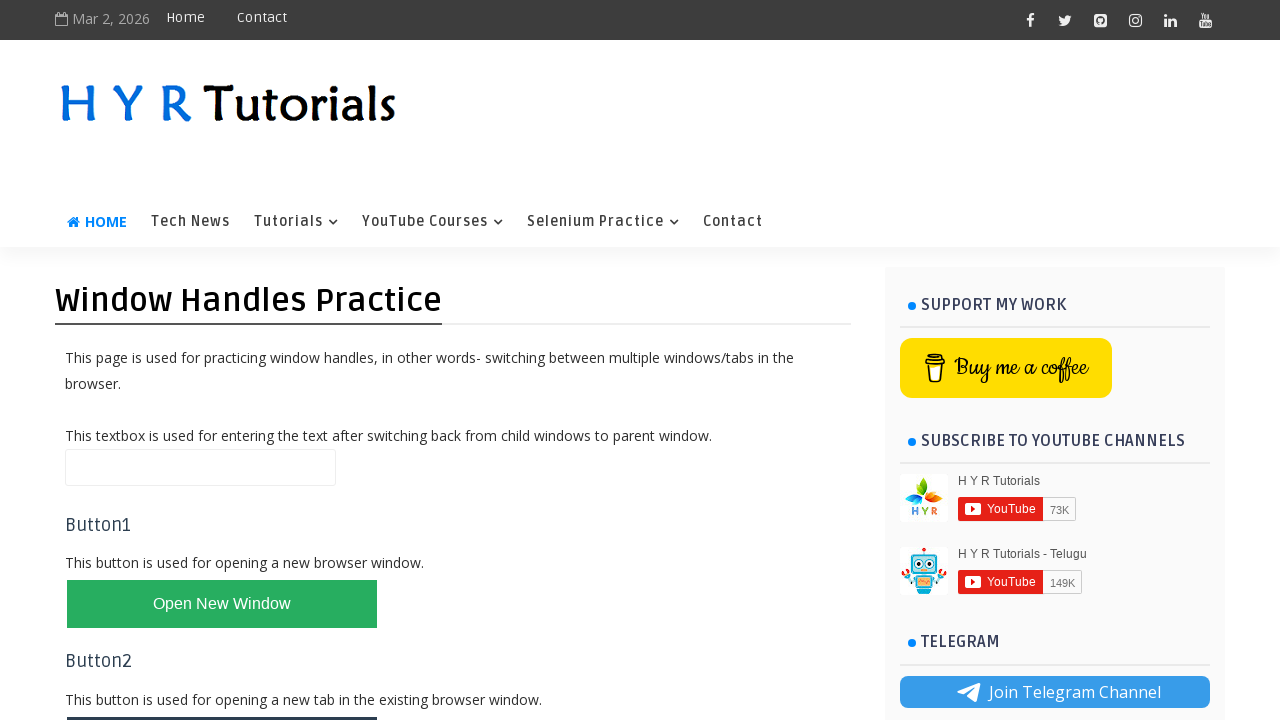

Child window loaded successfully
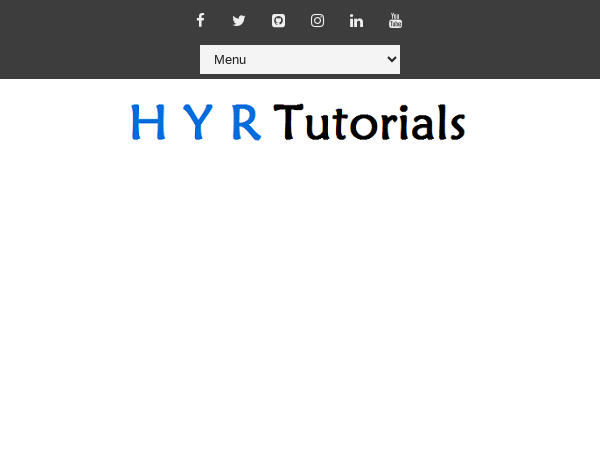

Filled firstName field with 'aruna' in child window on #firstName
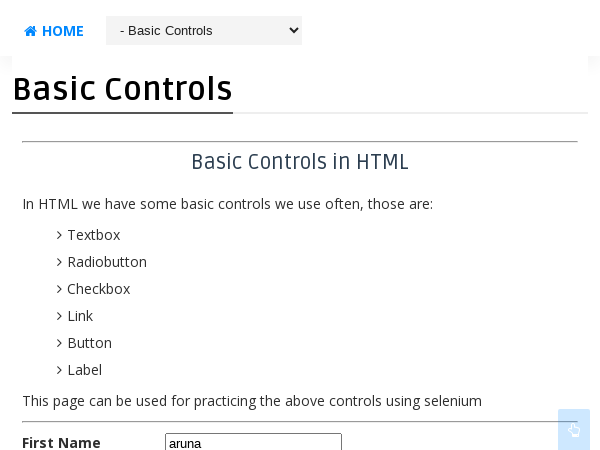

Closed child window
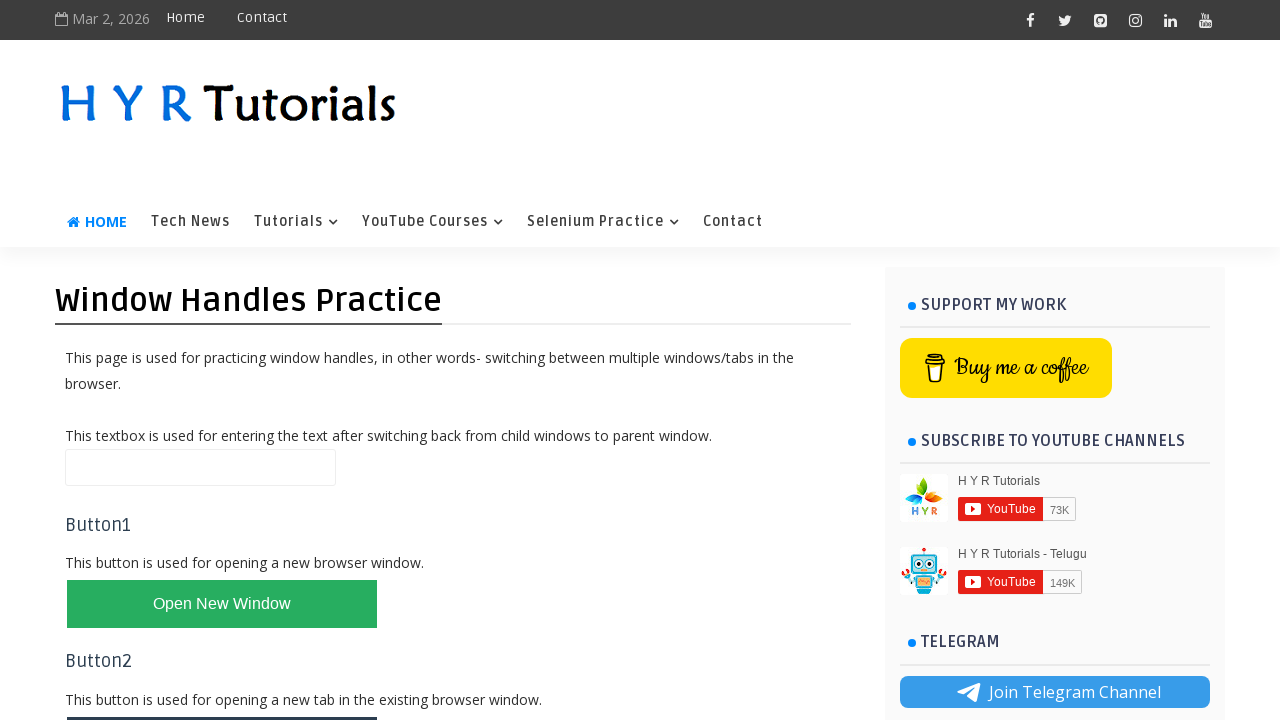

Filled name field with 'chinni' in parent window on #name
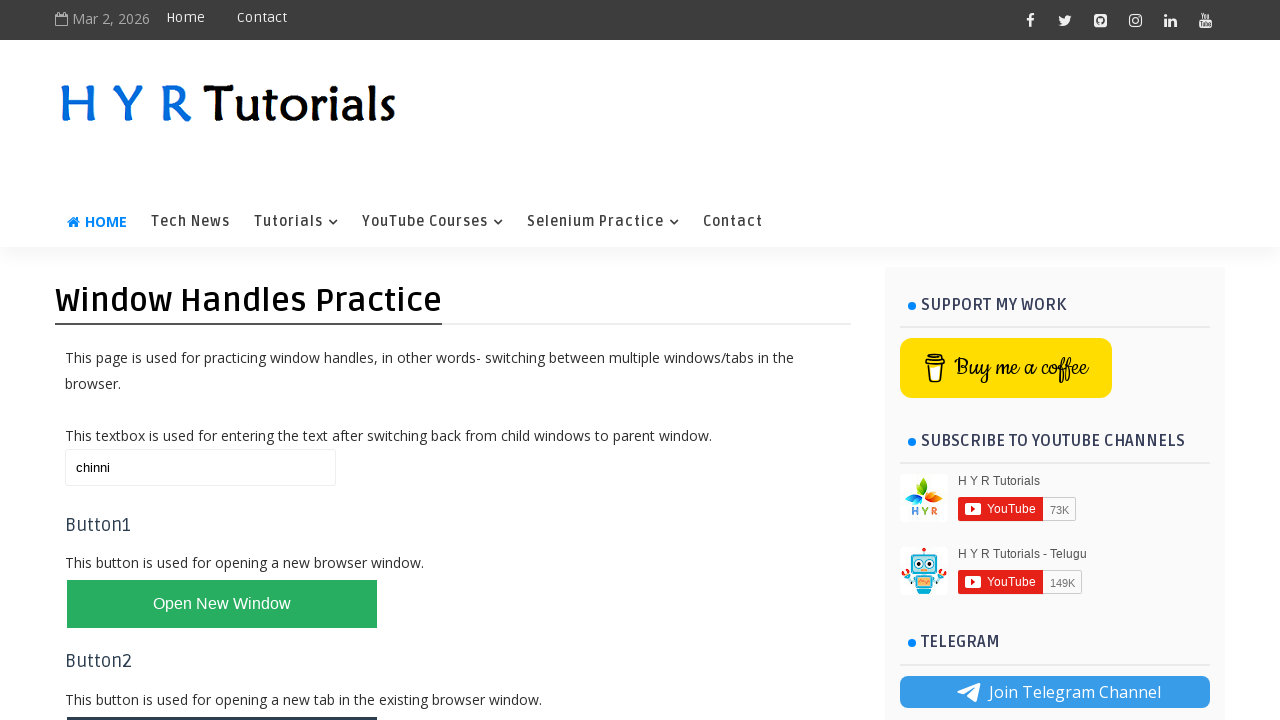

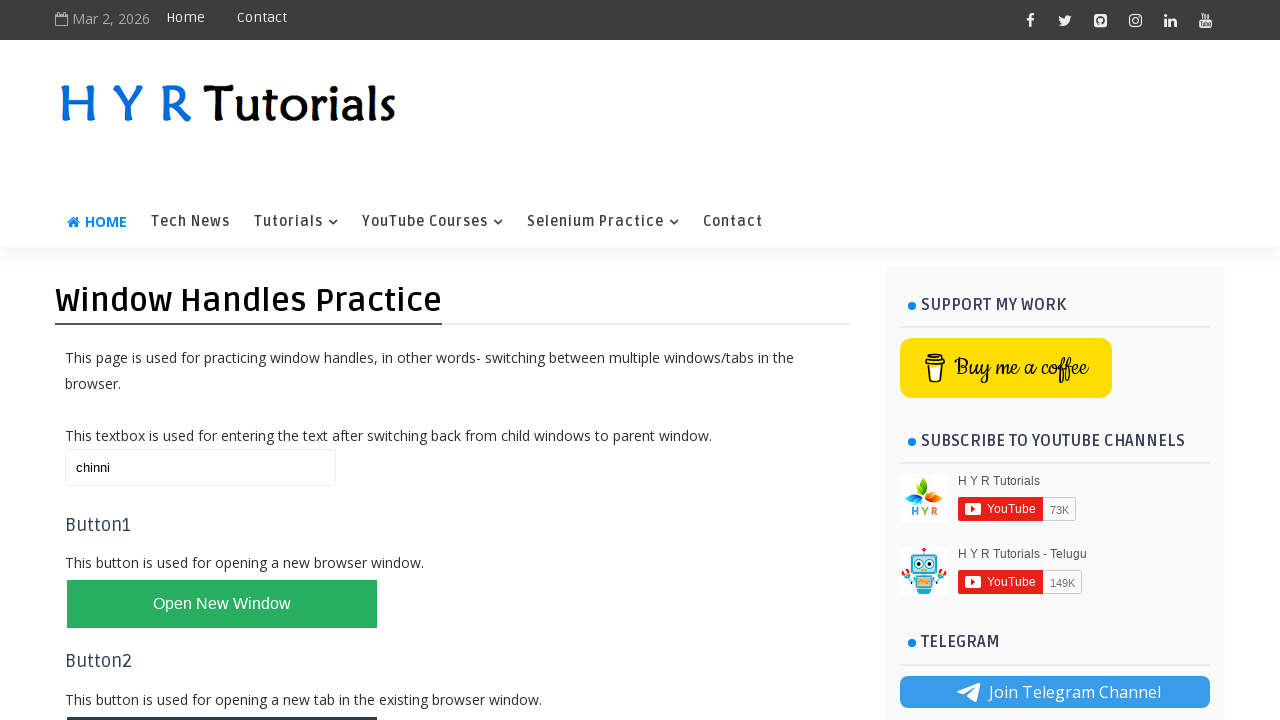